Navigates to Ecuador's labor statistics page, clicks on an image to access employment survey data, then clicks to download an Excel file.

Starting URL: https://www.ecuadorencifras.gob.ec/trabajo/

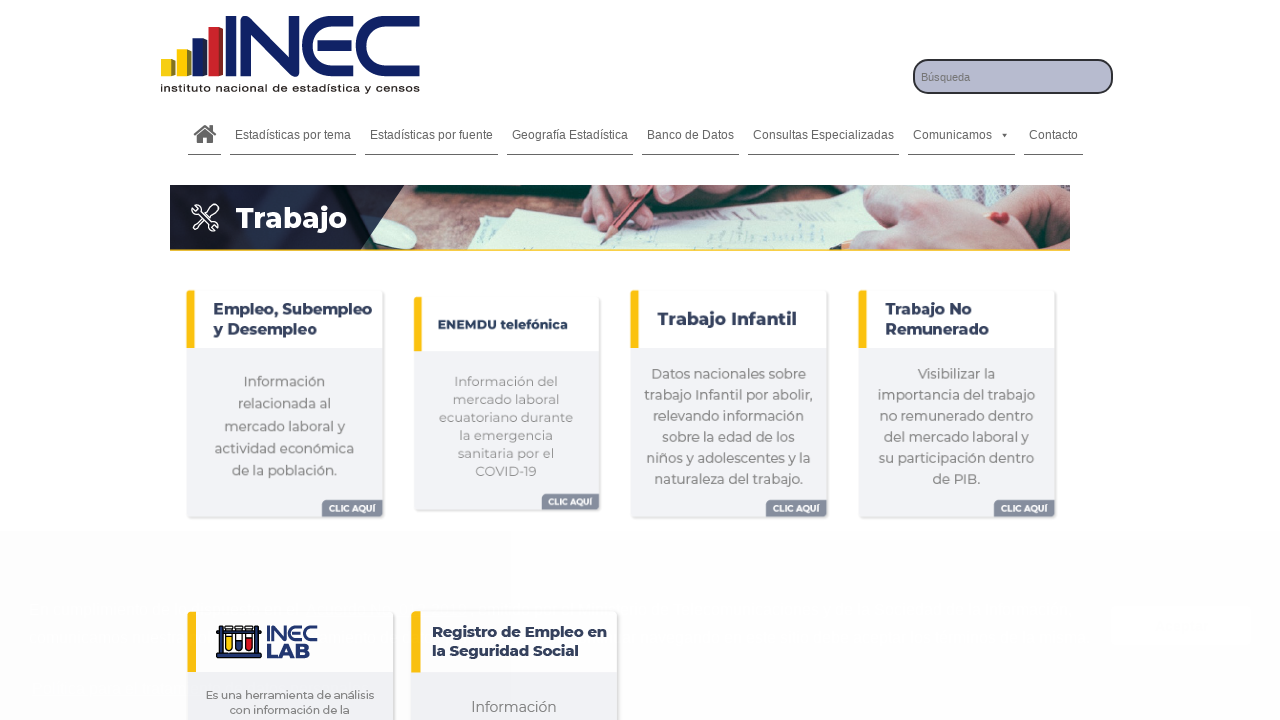

Navigated to Ecuador's labor statistics page
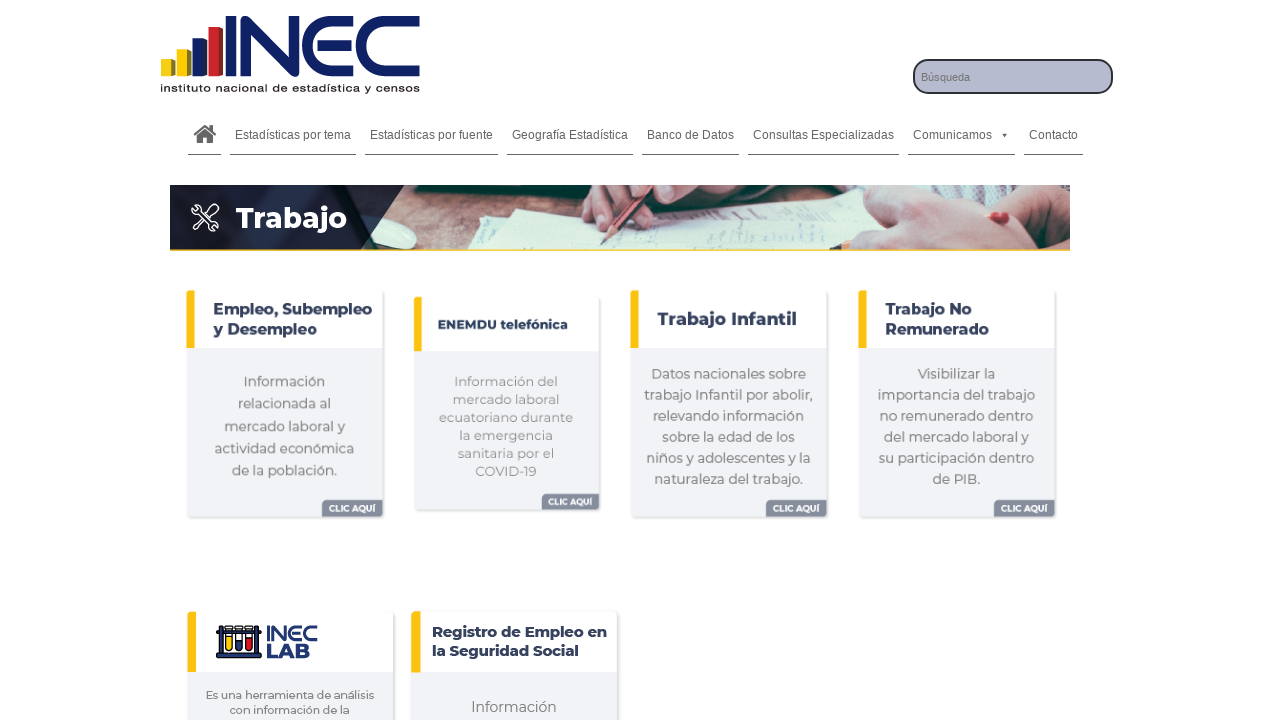

Clicked on ENEMDU employment survey image to access survey data at (284, 404) on img[alt="Elementos\ ENEMDU-02"]
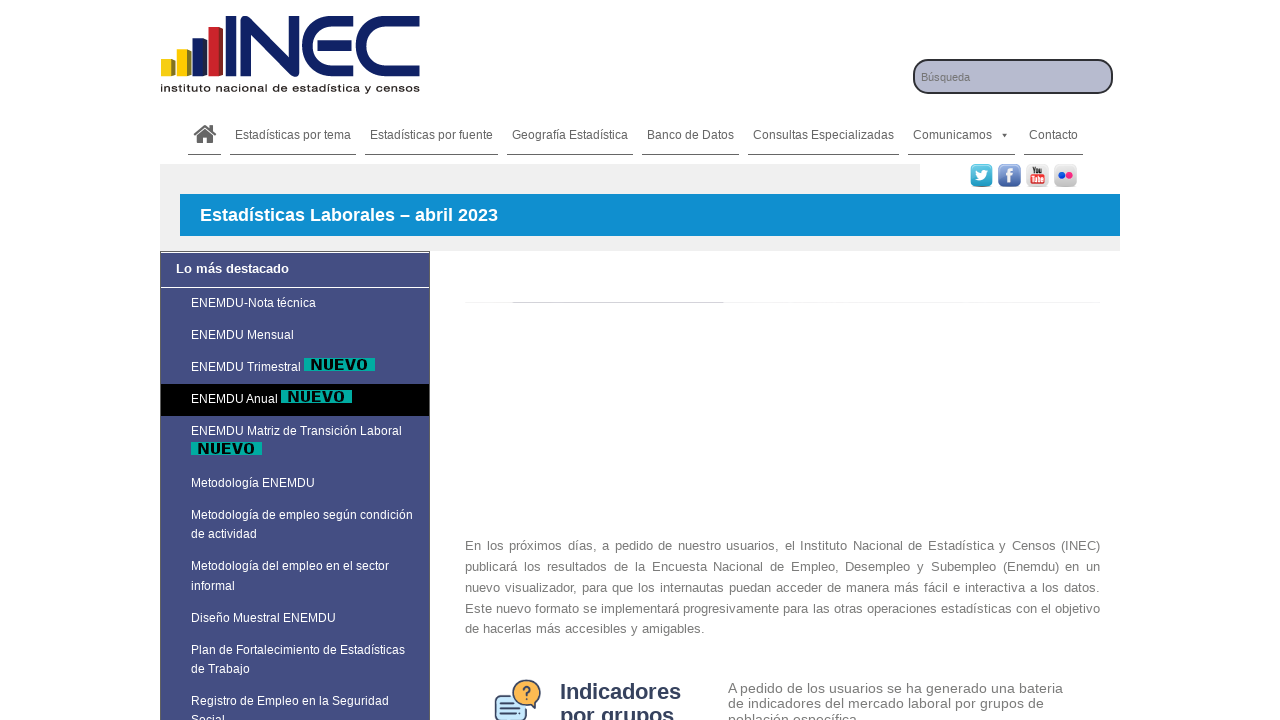

Clicked to download Excel file at (632, 335) on xpath=//*[@id="content-main"]/div[5]/table[2]/tbody/tr[2]/td[1]/a
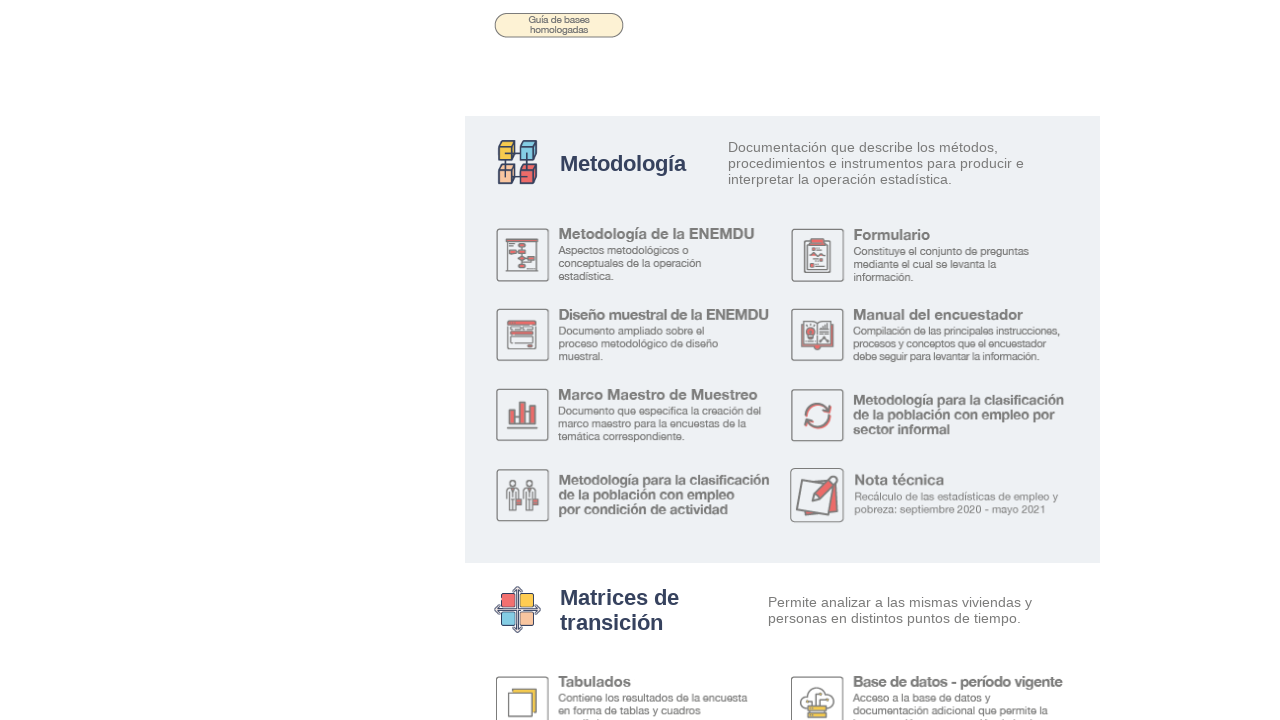

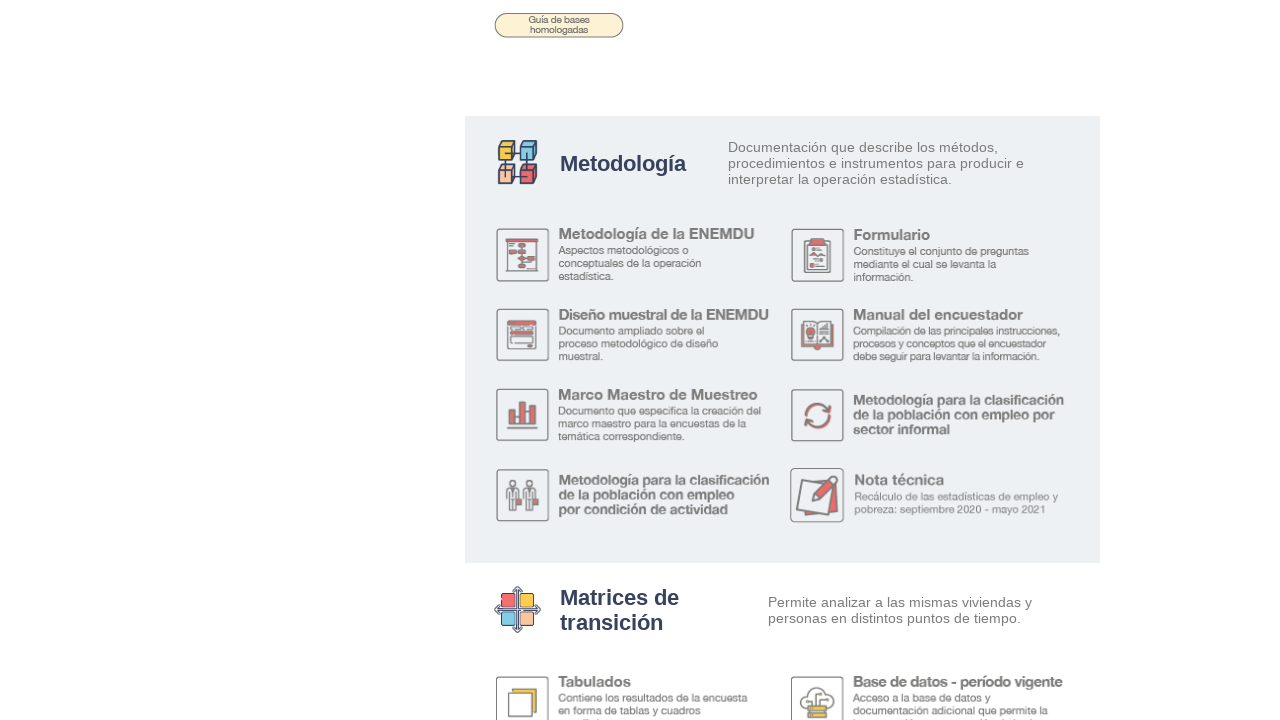